Tests JavaScript alert functionality on a demo automation testing site by navigating to the alerts page, clicking on the "Alert with Textbox" tab, and triggering an alert dialog.

Starting URL: http://demo.automationtesting.in/Alerts.html

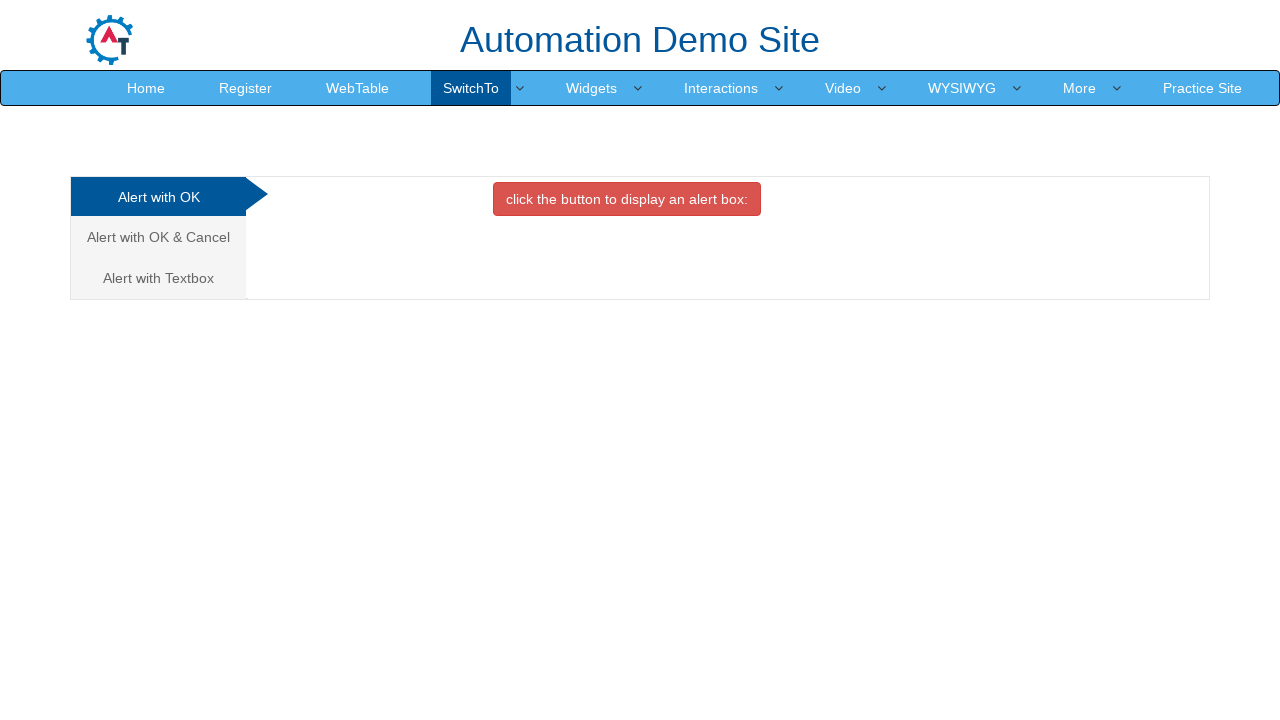

Clicked on 'Alert with Textbox' tab at (158, 278) on xpath=//a[contains(text(),'Alert with Textbox')]
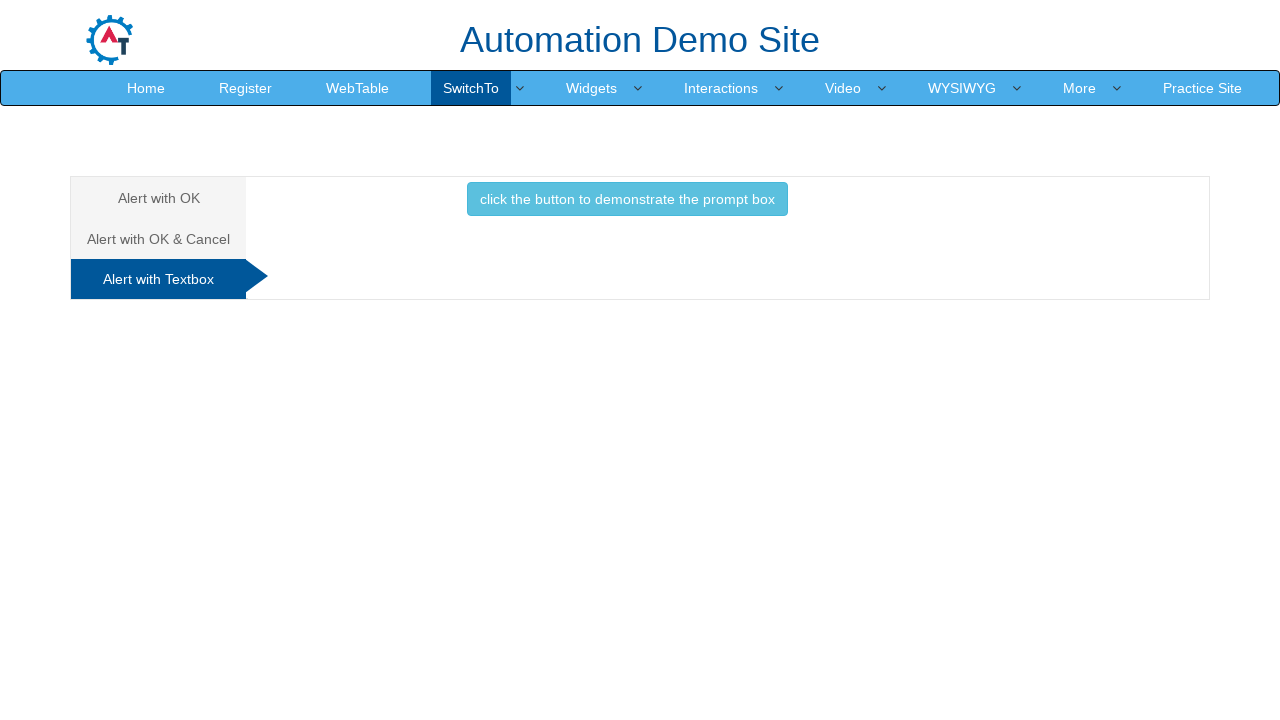

Set up dialog handler to accept alerts
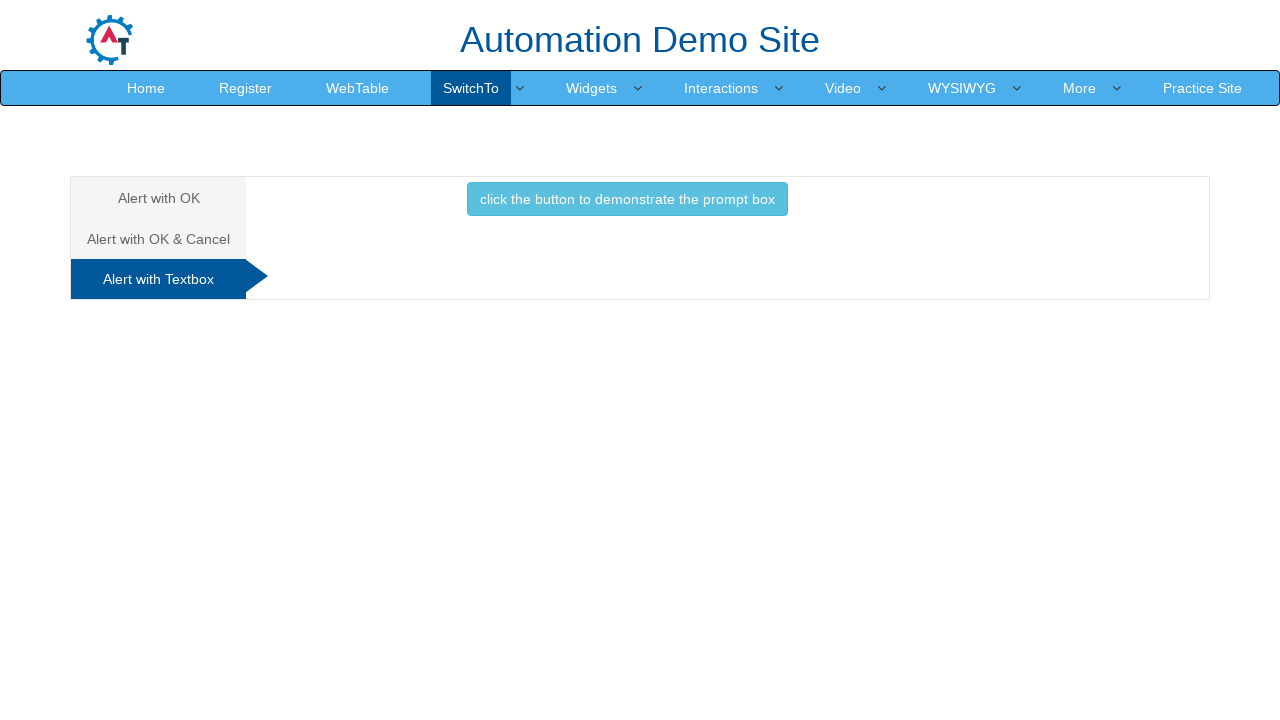

Clicked button to trigger alert dialog at (627, 199) on button.btn.btn-info
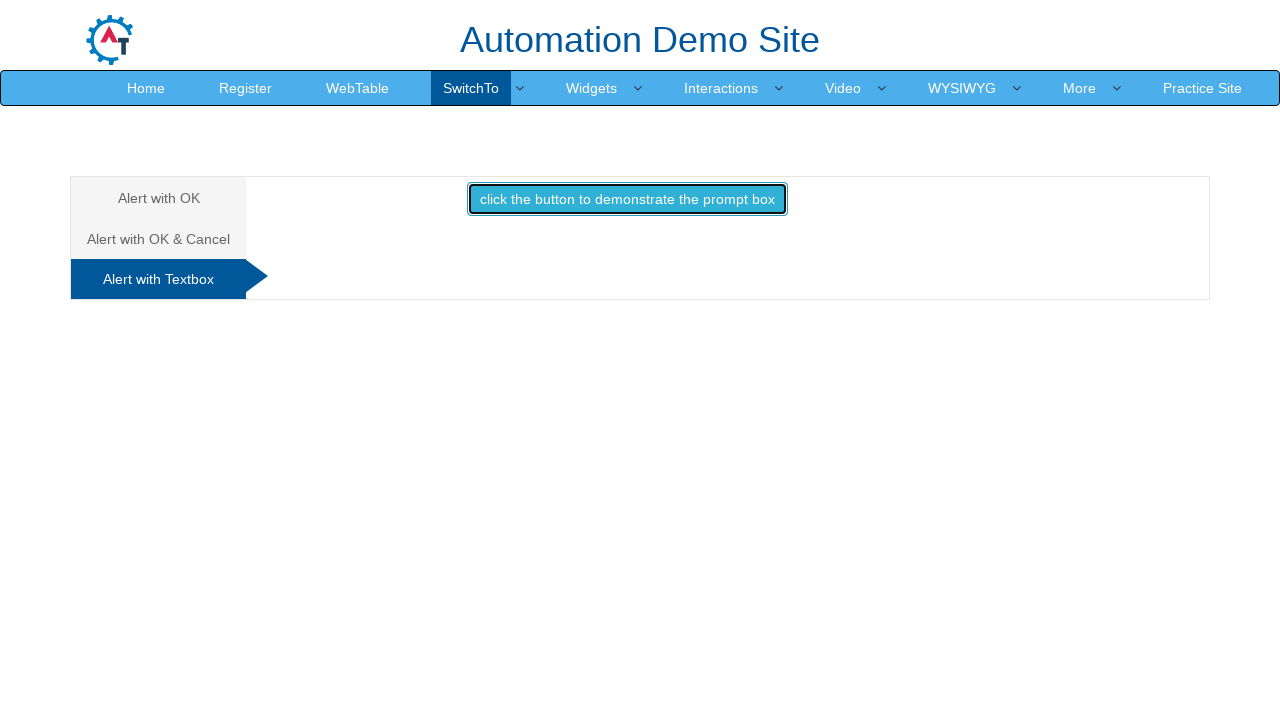

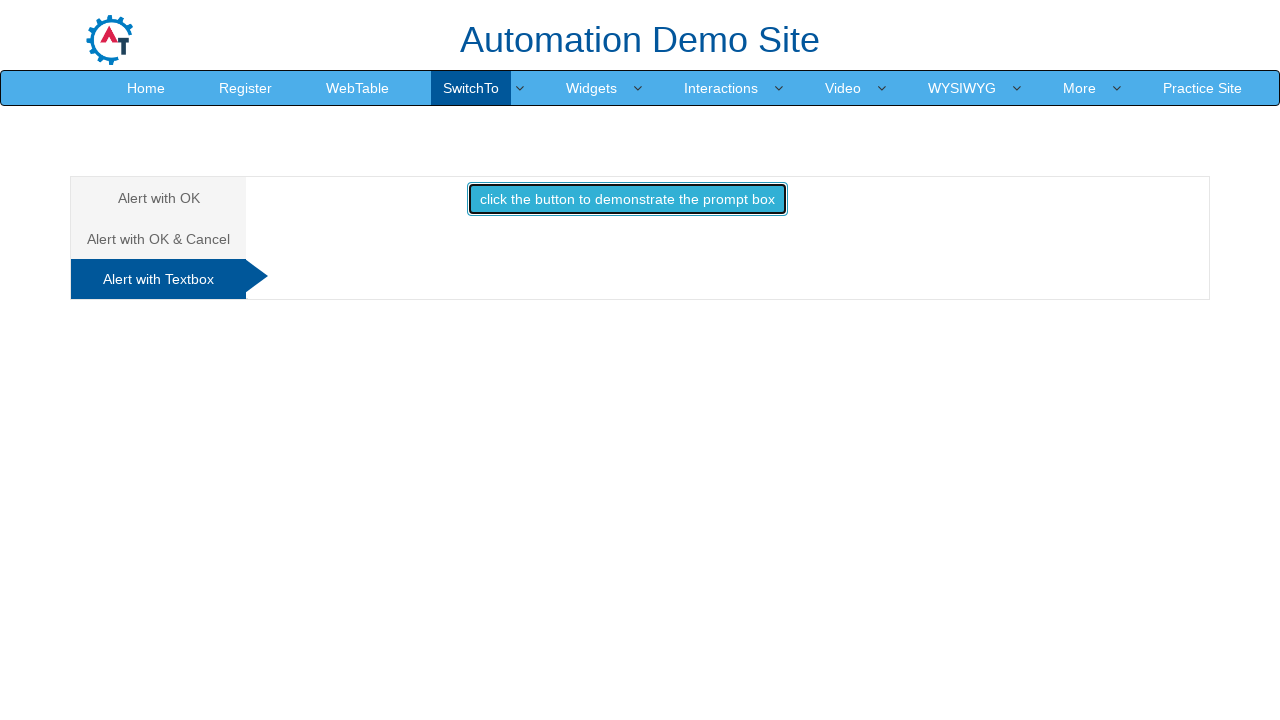